Verifies that all featured promotional ads on the homepage have validity dates displayed

Starting URL: https://mex.privalia.com/public/

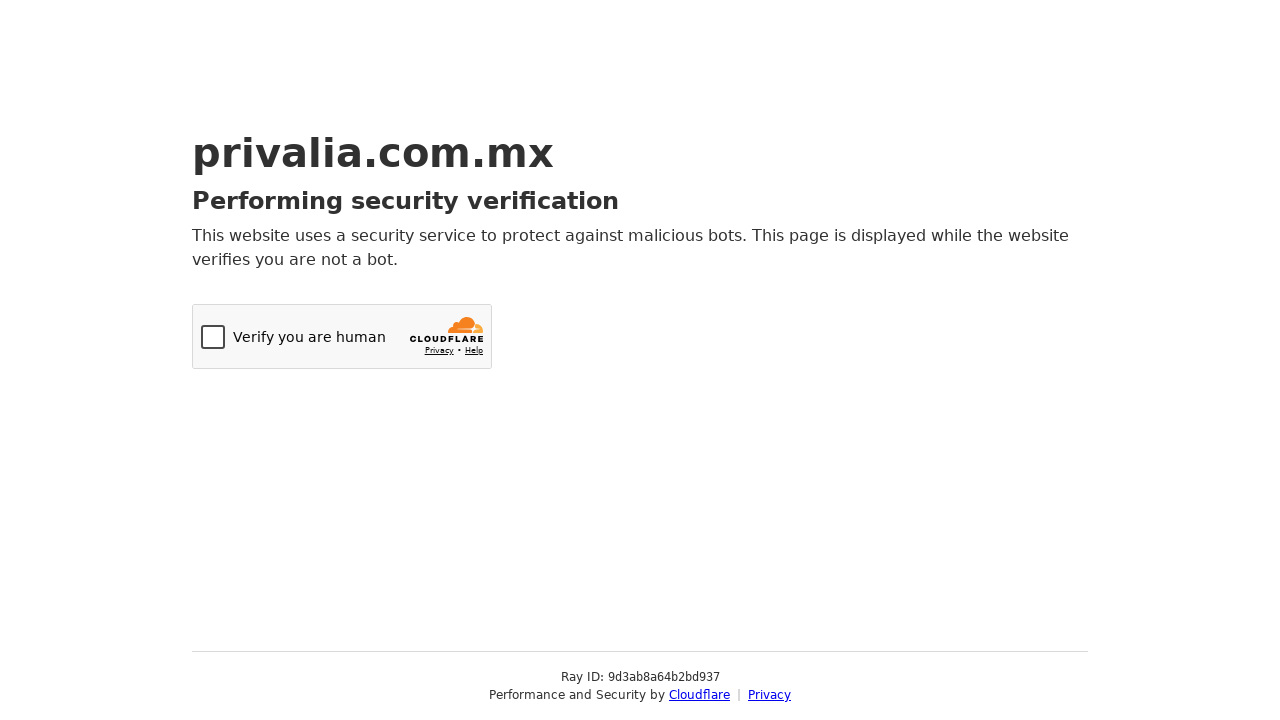

Navigated to Privalia Mexico homepage
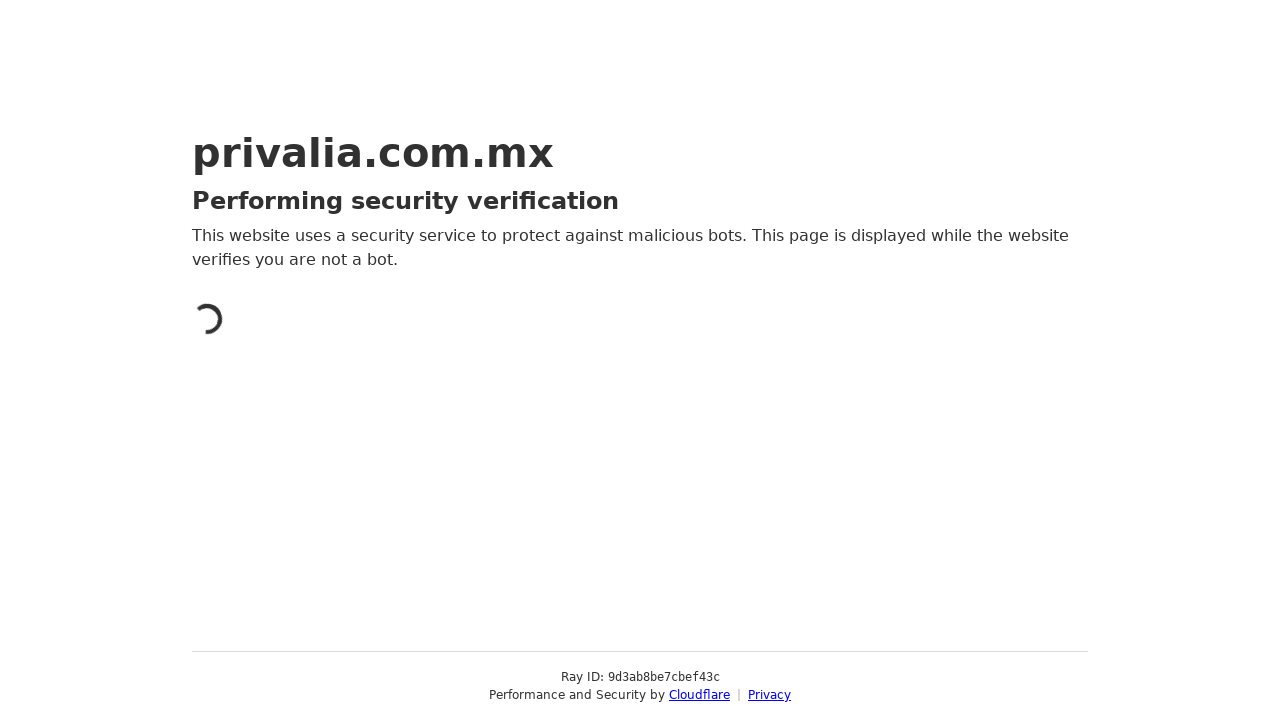

Located all featured promotional ads on the homepage
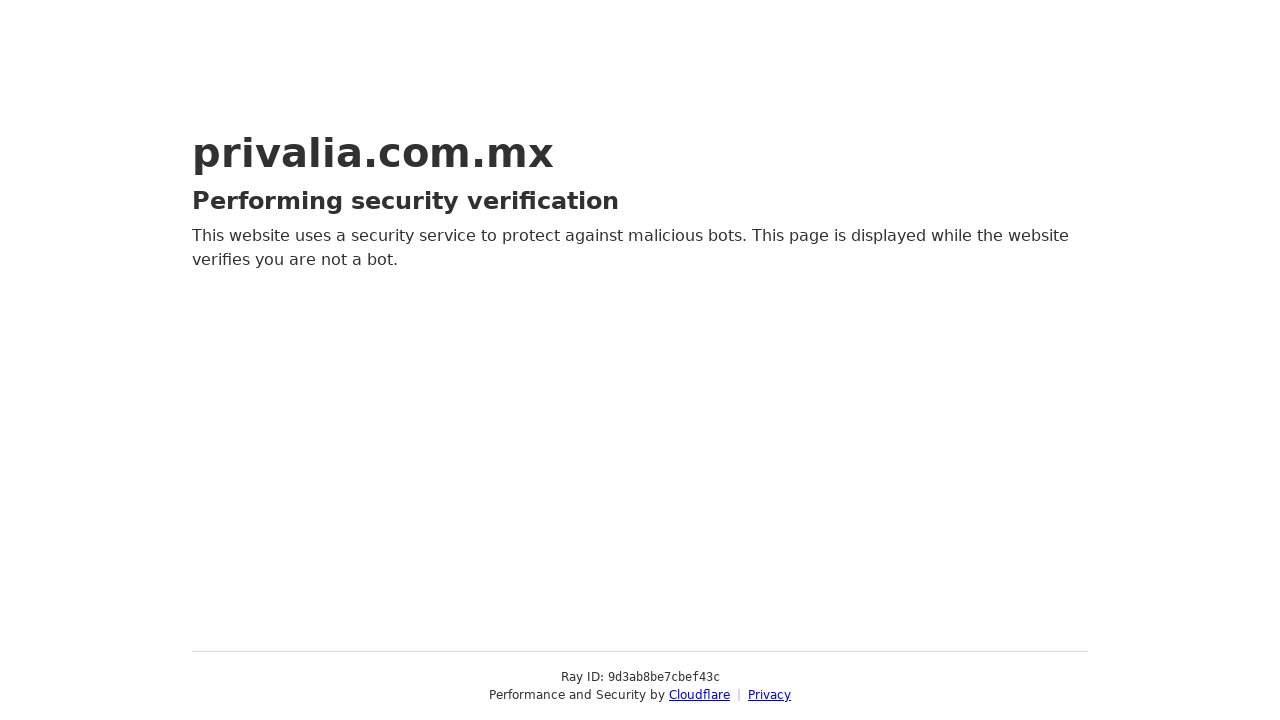

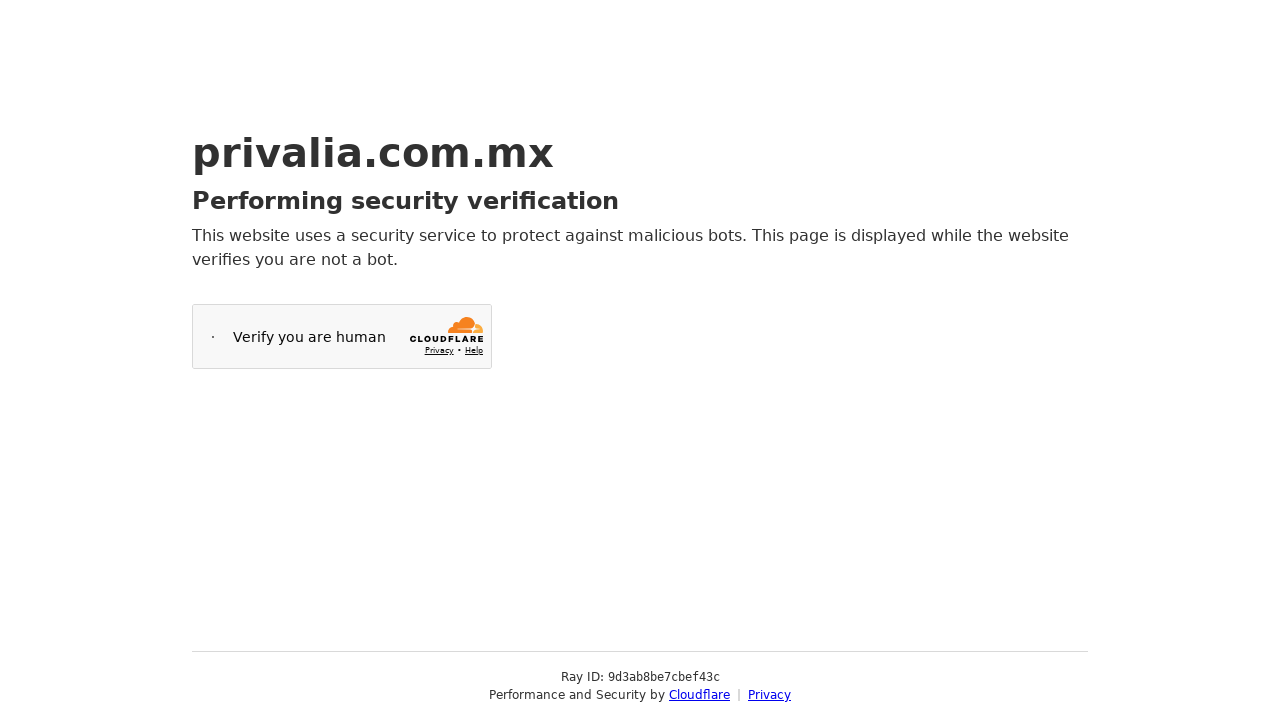